Tests that the PhishNet frontend application loads successfully by navigating to the URL and verifying the page body loads and has a title.

Starting URL: https://phishnet-tau.vercel.app

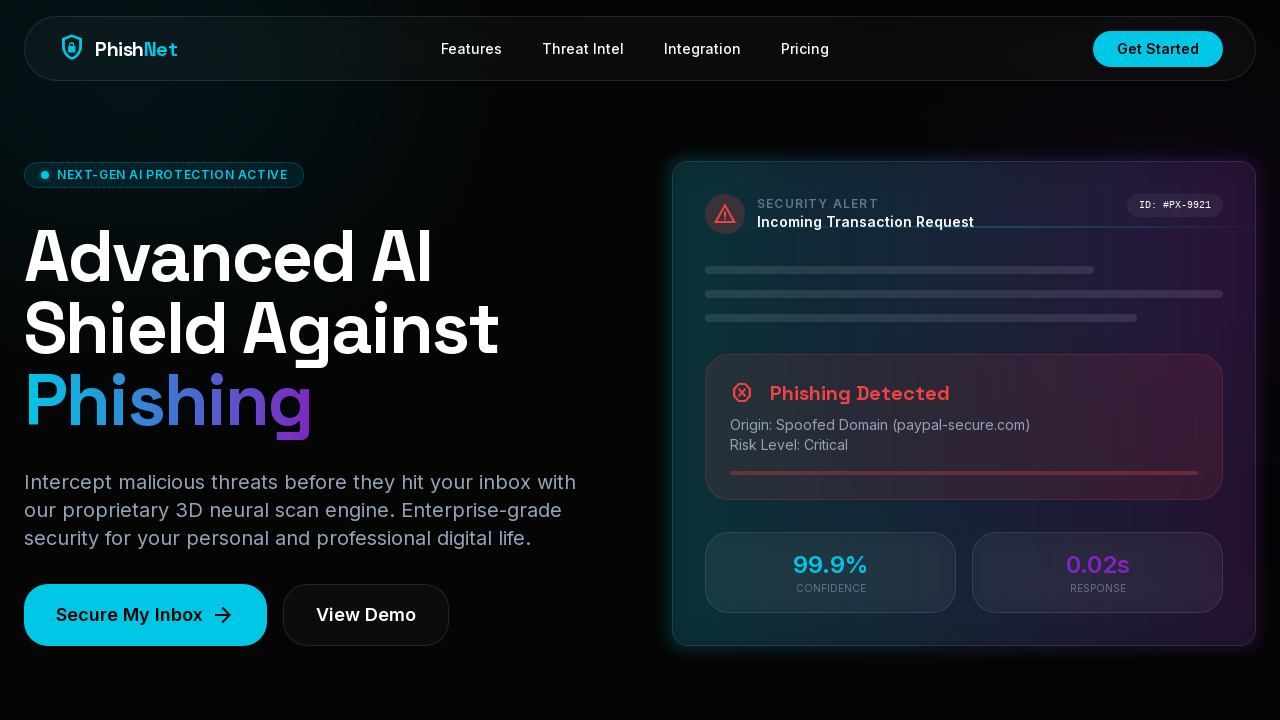

Navigated to PhishNet frontend at https://phishnet-tau.vercel.app
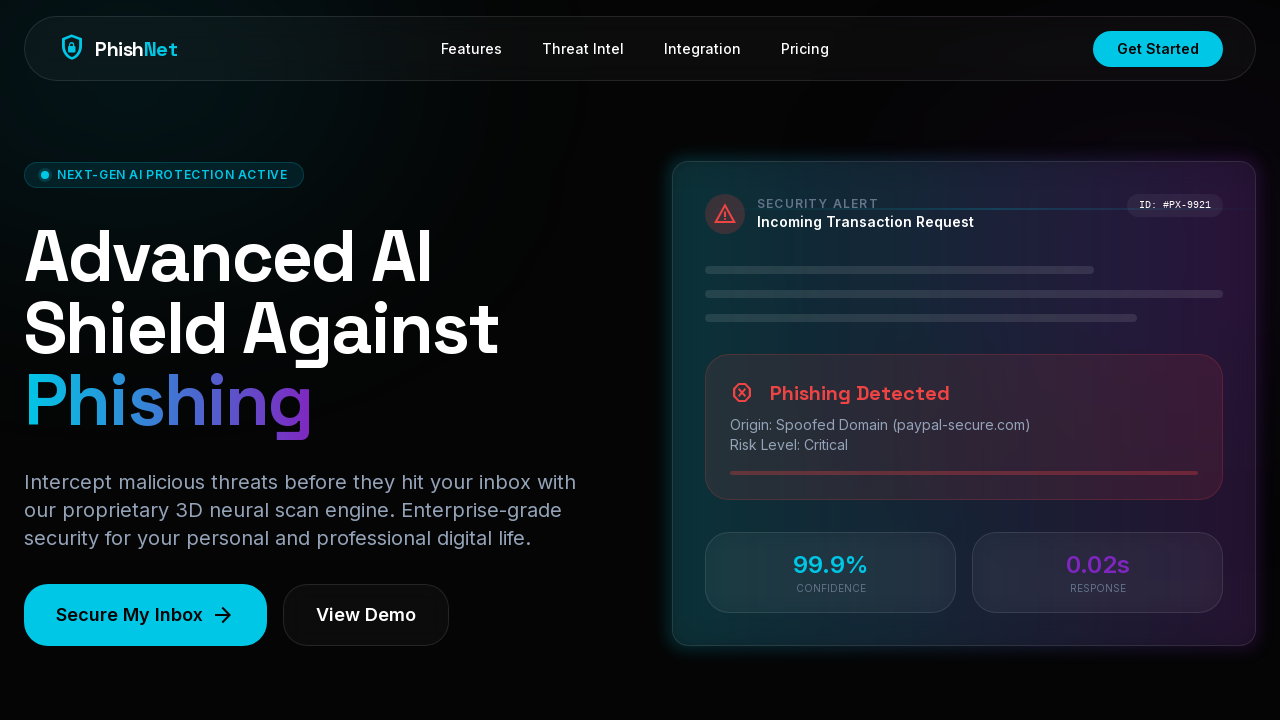

Page body loaded successfully
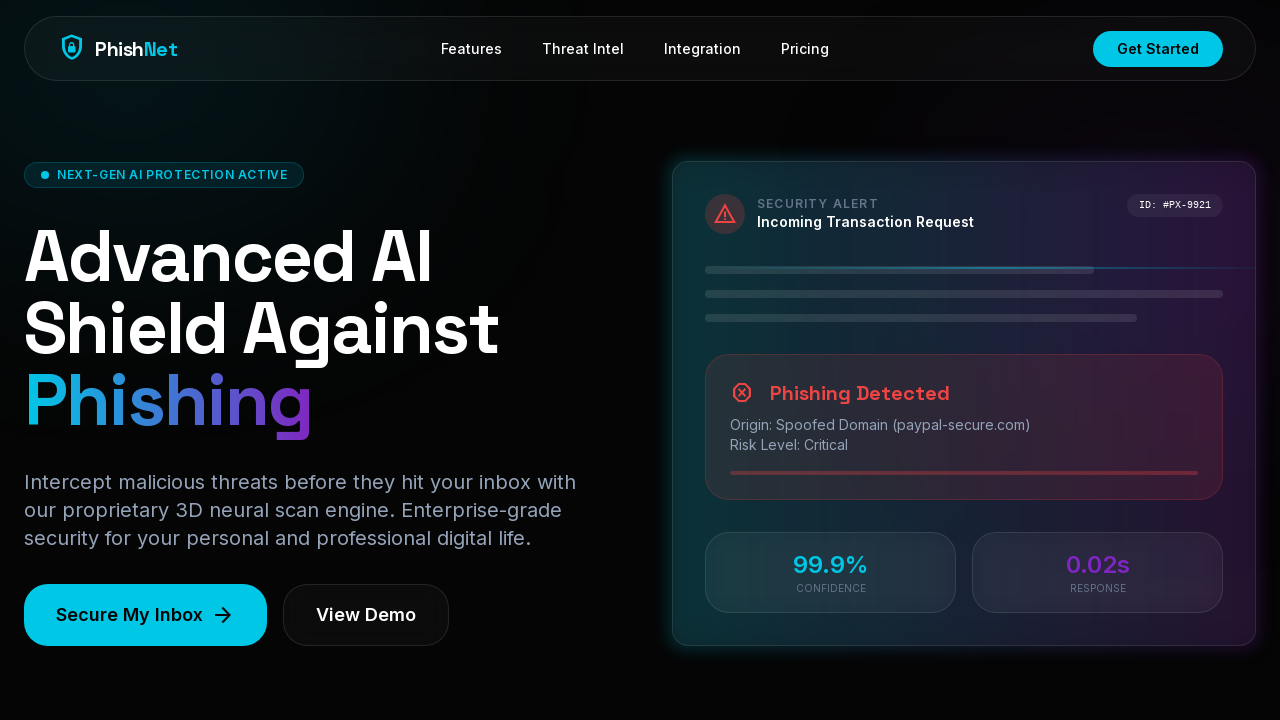

Retrieved page title: 'PhishNet Premium | AI-Powered Phishing Protection'
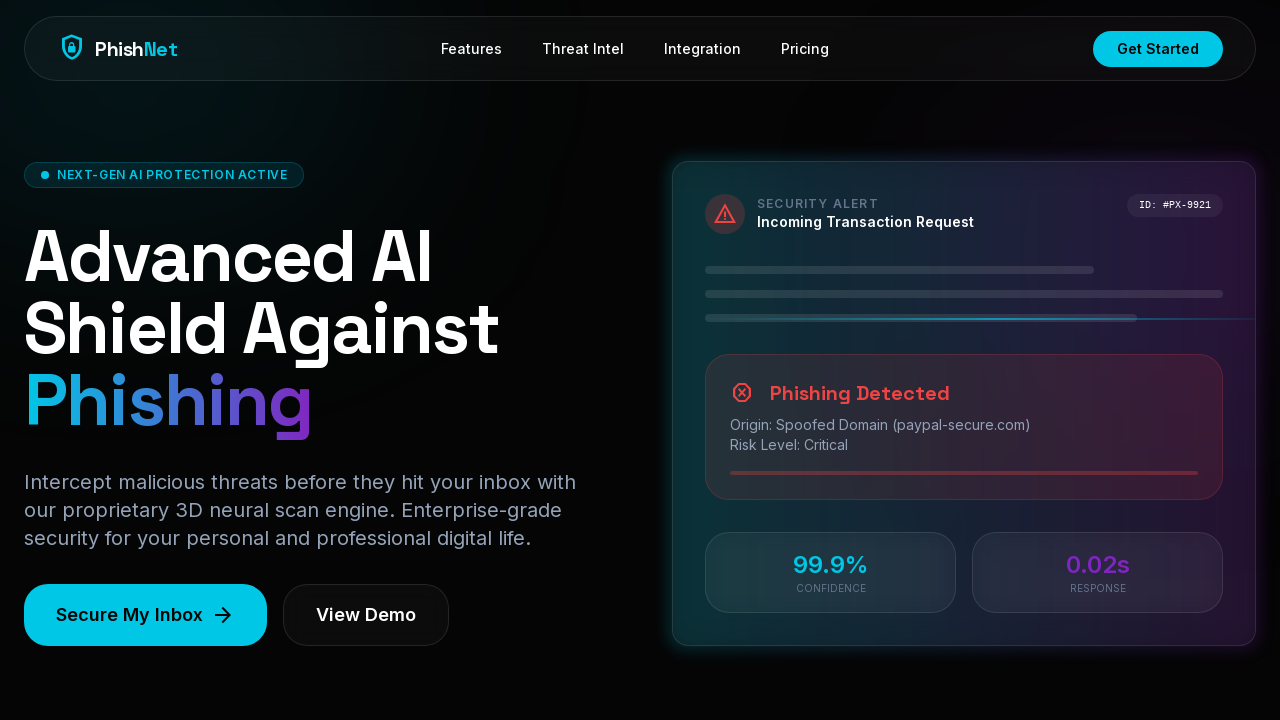

Verified page title is not empty
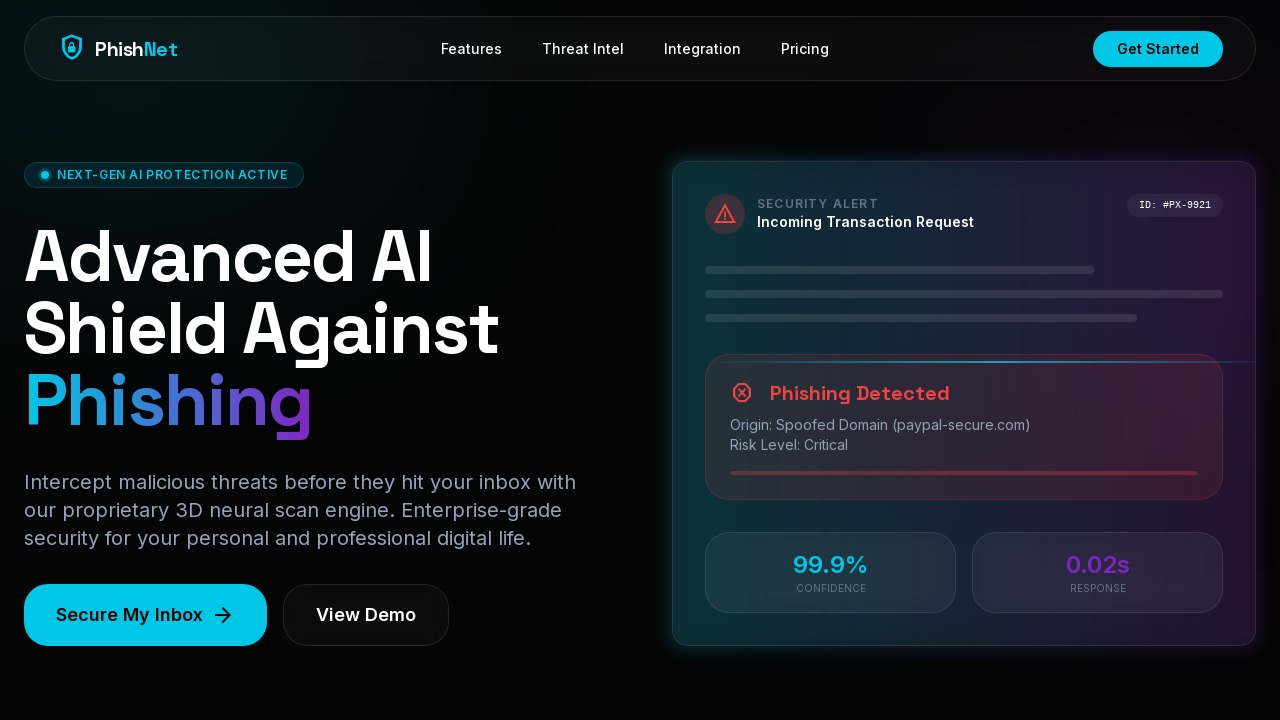

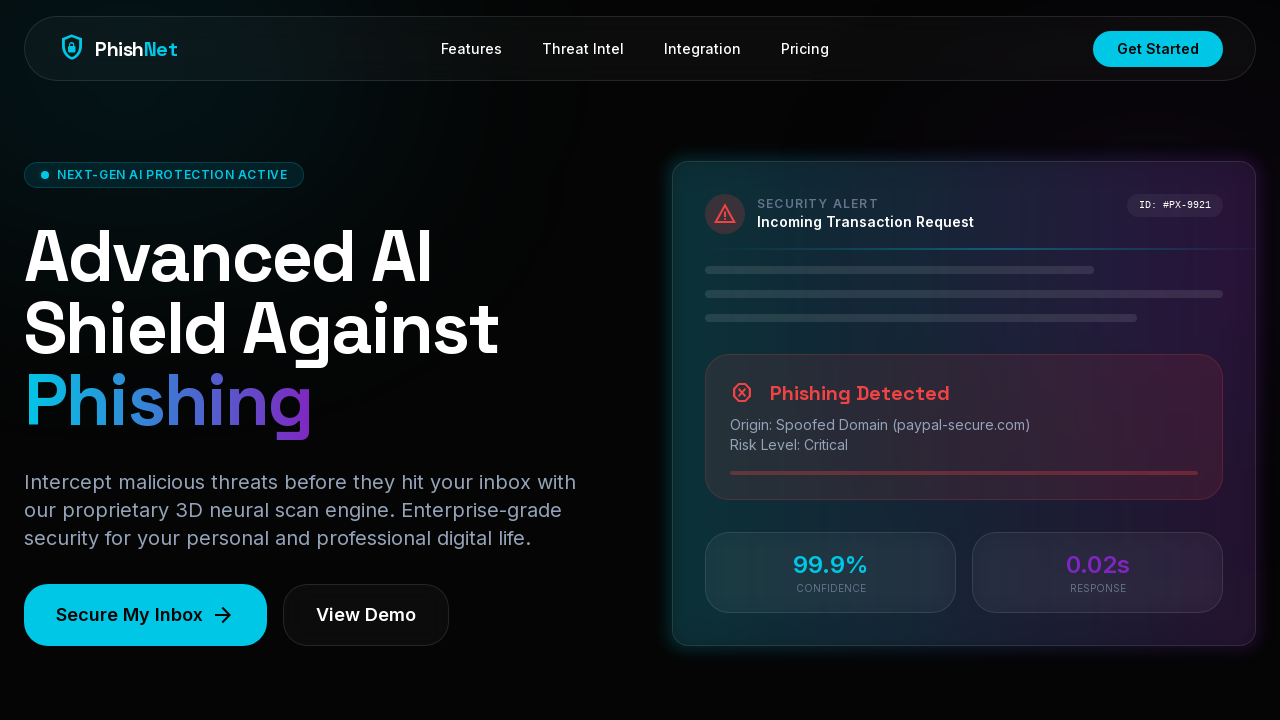